Clicks on the "Horizontal Slider" link and verifies navigation by checking the header

Starting URL: https://the-internet.herokuapp.com/

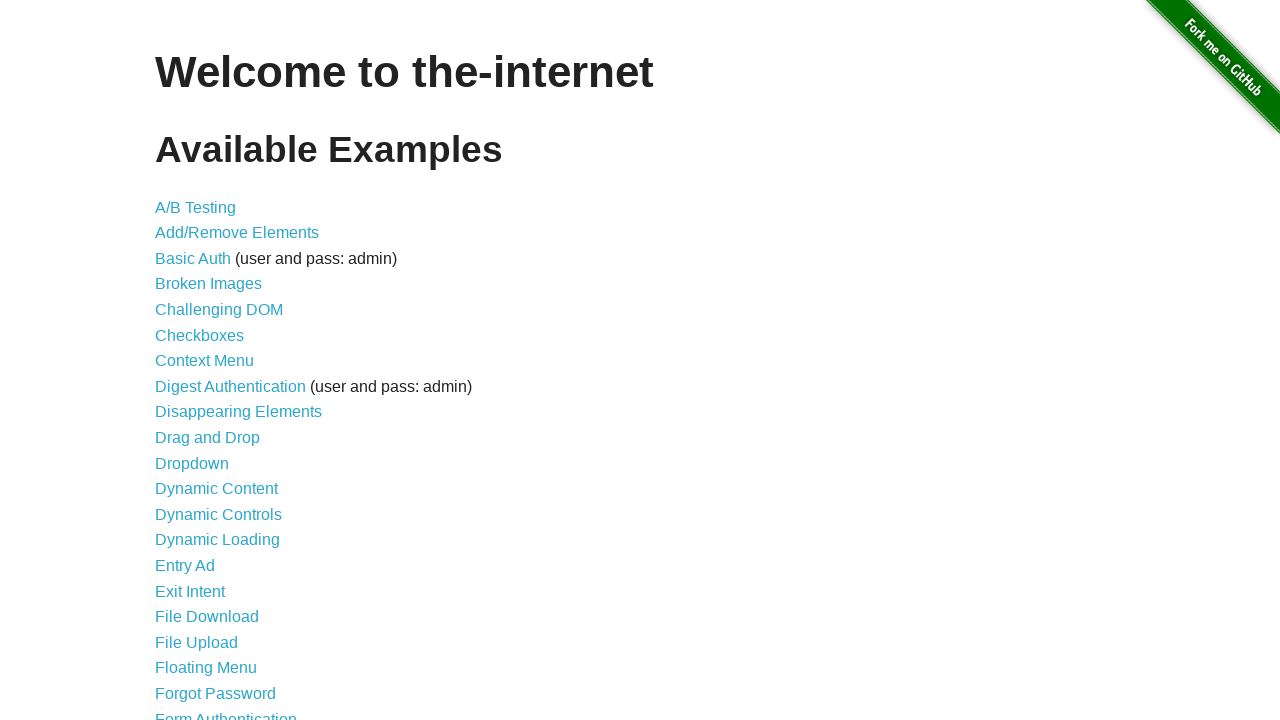

Clicked on 'Horizontal Slider' link at (214, 361) on text=Horizontal Slider
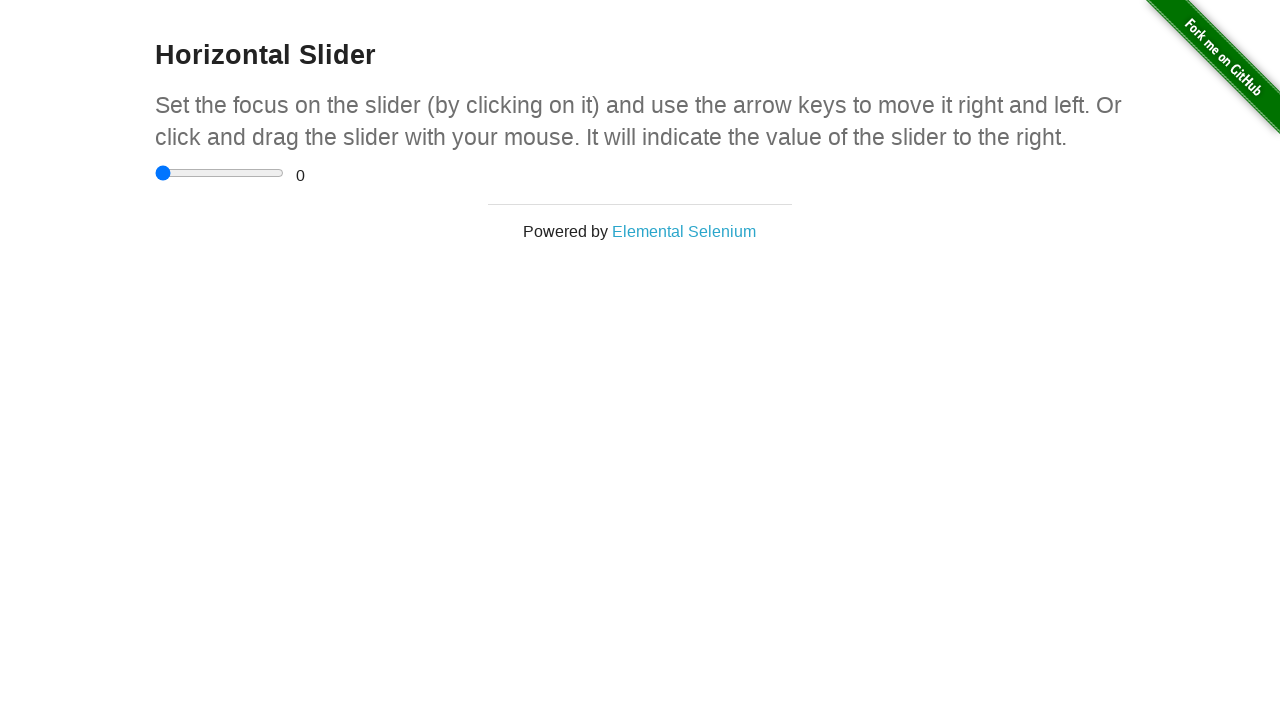

Located the h3 header element
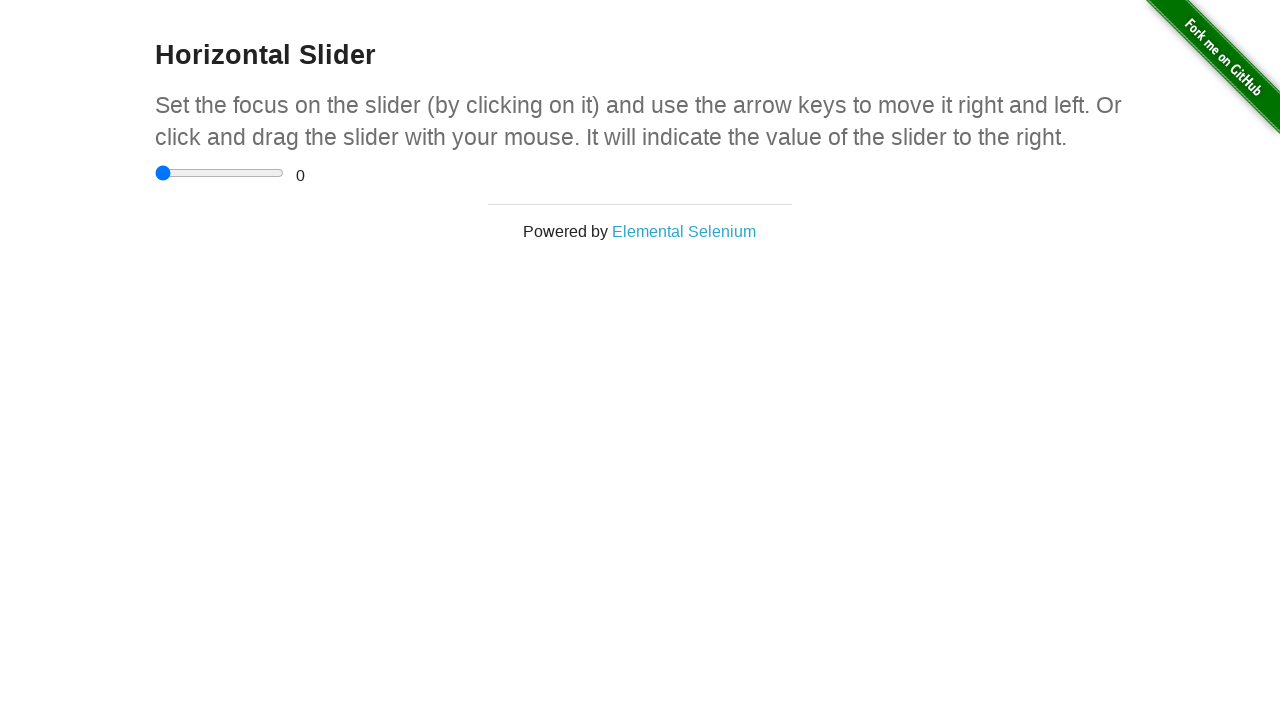

Header element is now visible
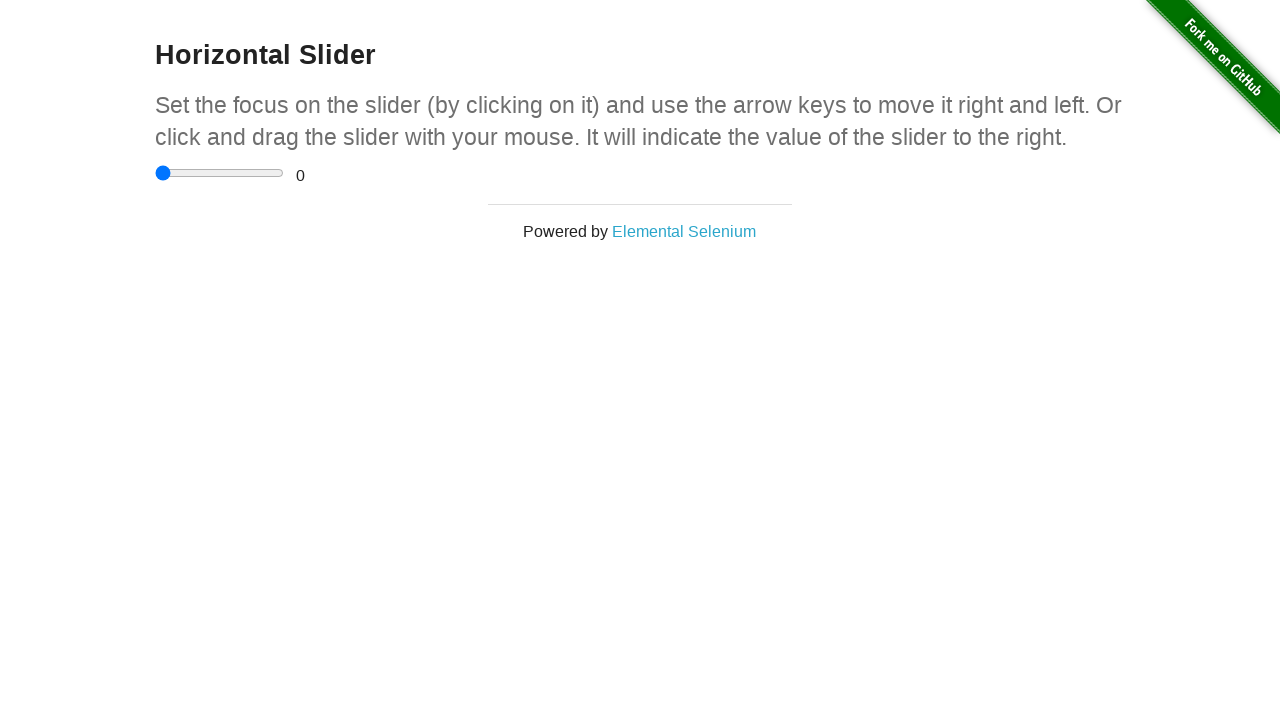

Verified header text matches 'Horizontal Slider'
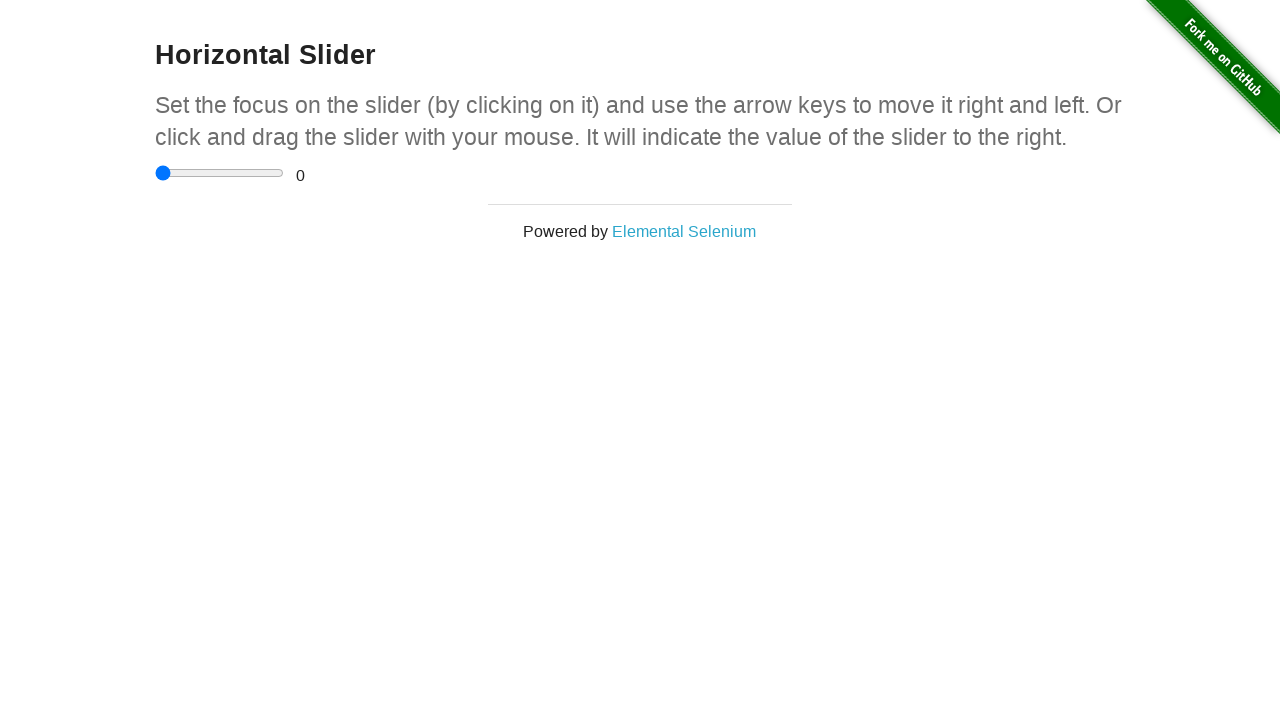

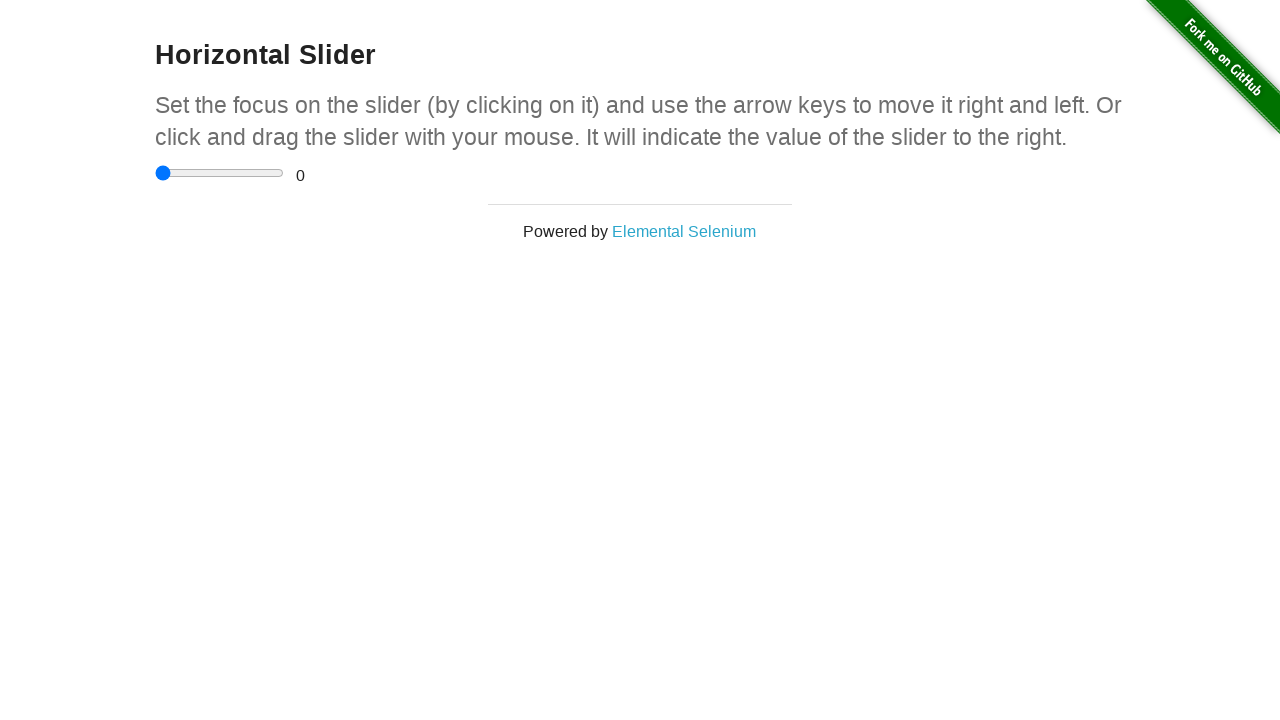